Tests a registration form by filling in personal information fields (name, email, phone, address) and submitting, then verifies successful registration message is displayed.

Starting URL: http://suninjuly.github.io/registration1.html

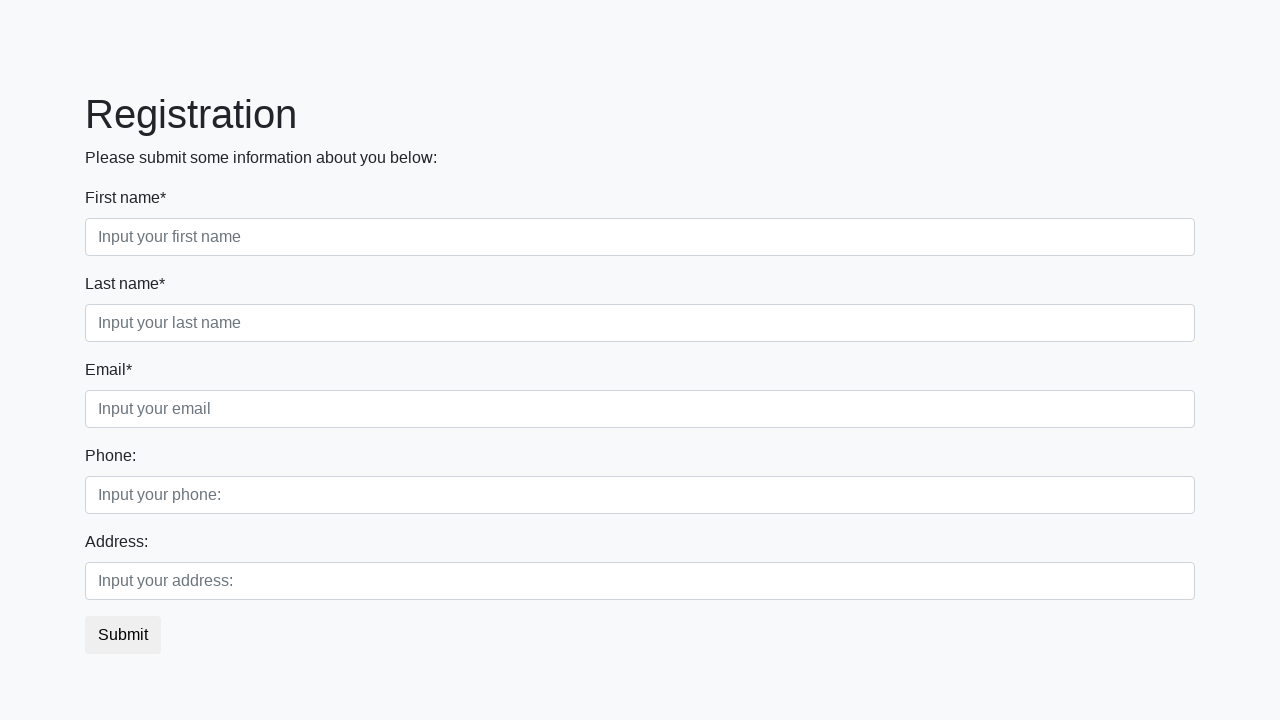

Filled first name field with 'Vlados' on div.first_block input.form-control.first
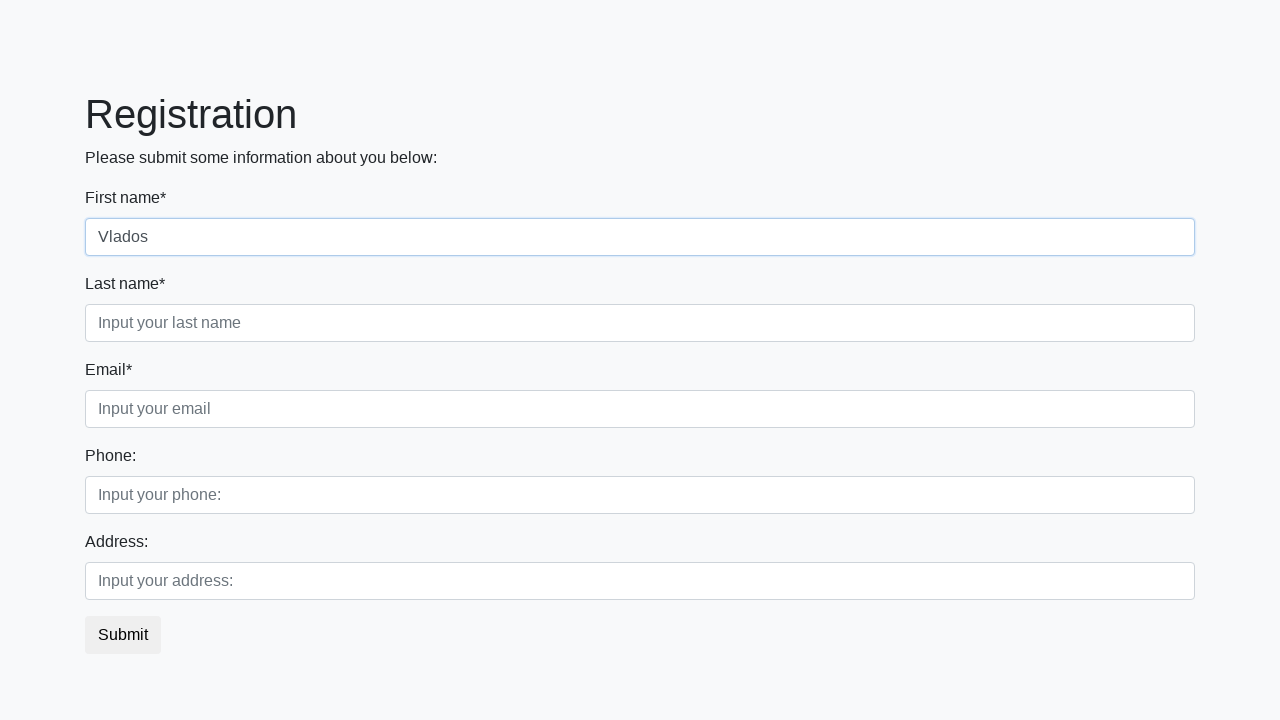

Filled last name field with 'Kentos' on div.first_block input.form-control.second
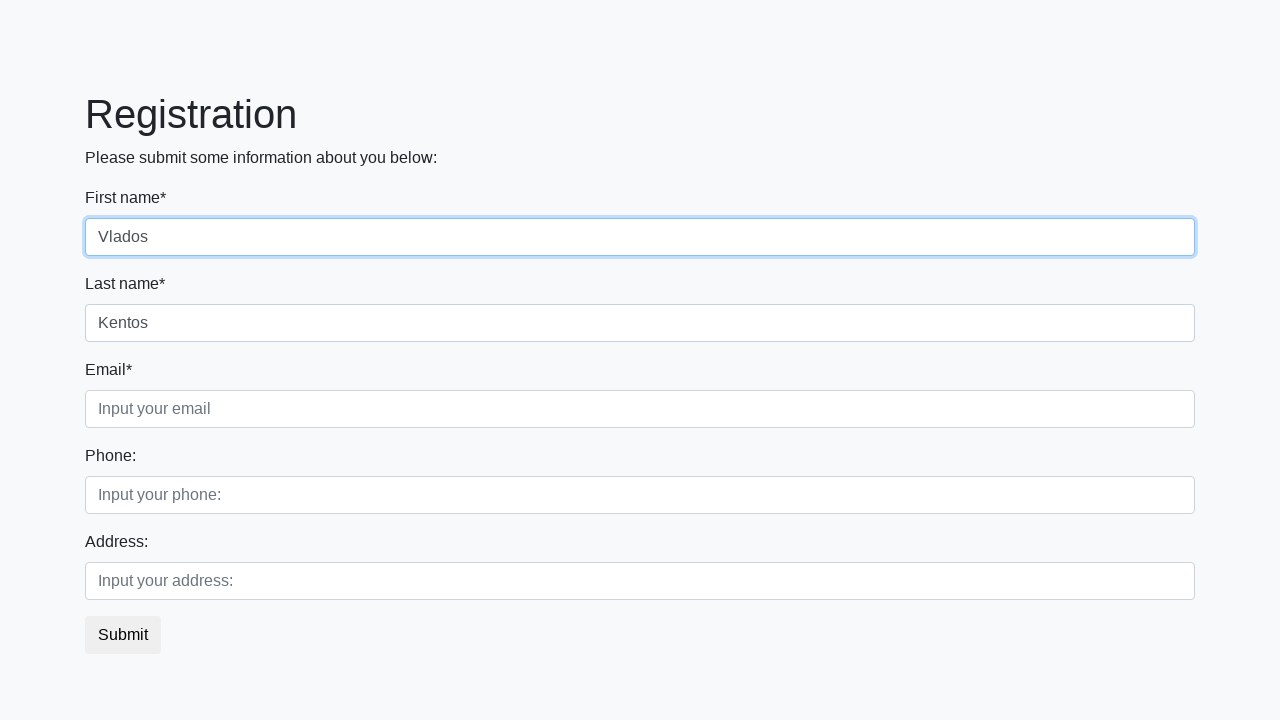

Filled email field with 'Berk@mail.com' on div.first_block input.form-control.third
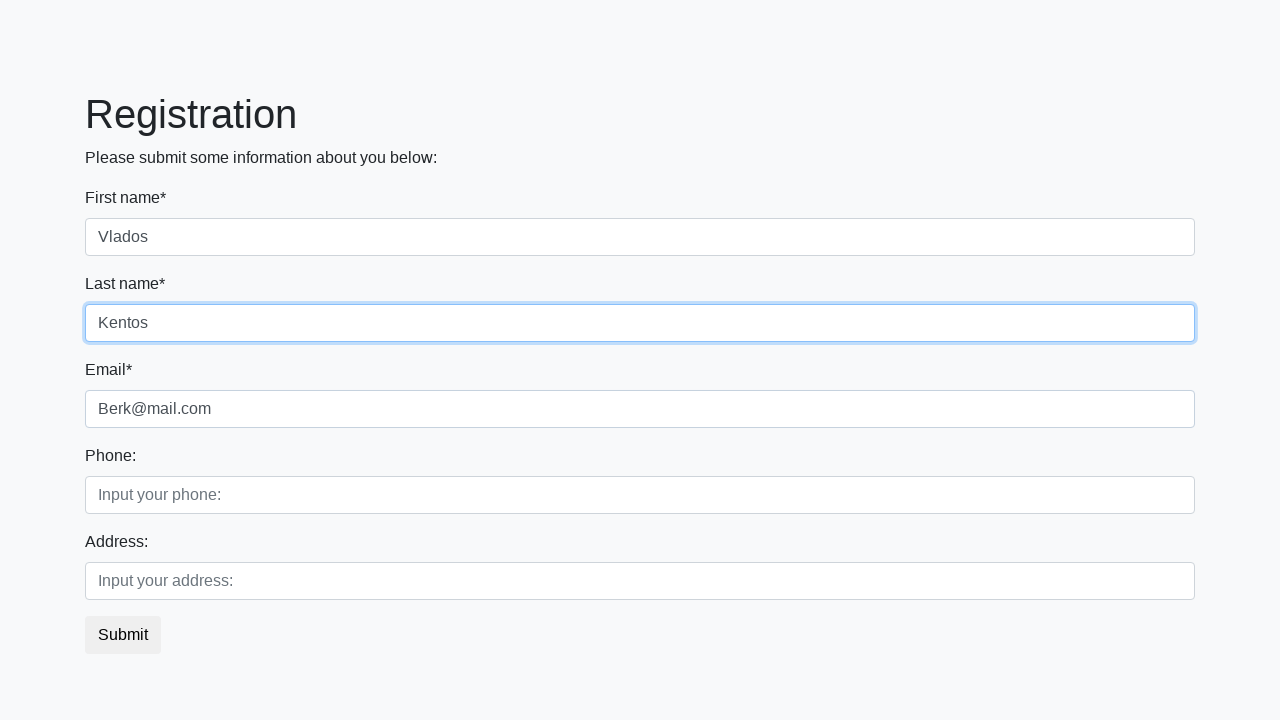

Filled phone field with '8-800-555-3535' on div.second_block input.form-control.first
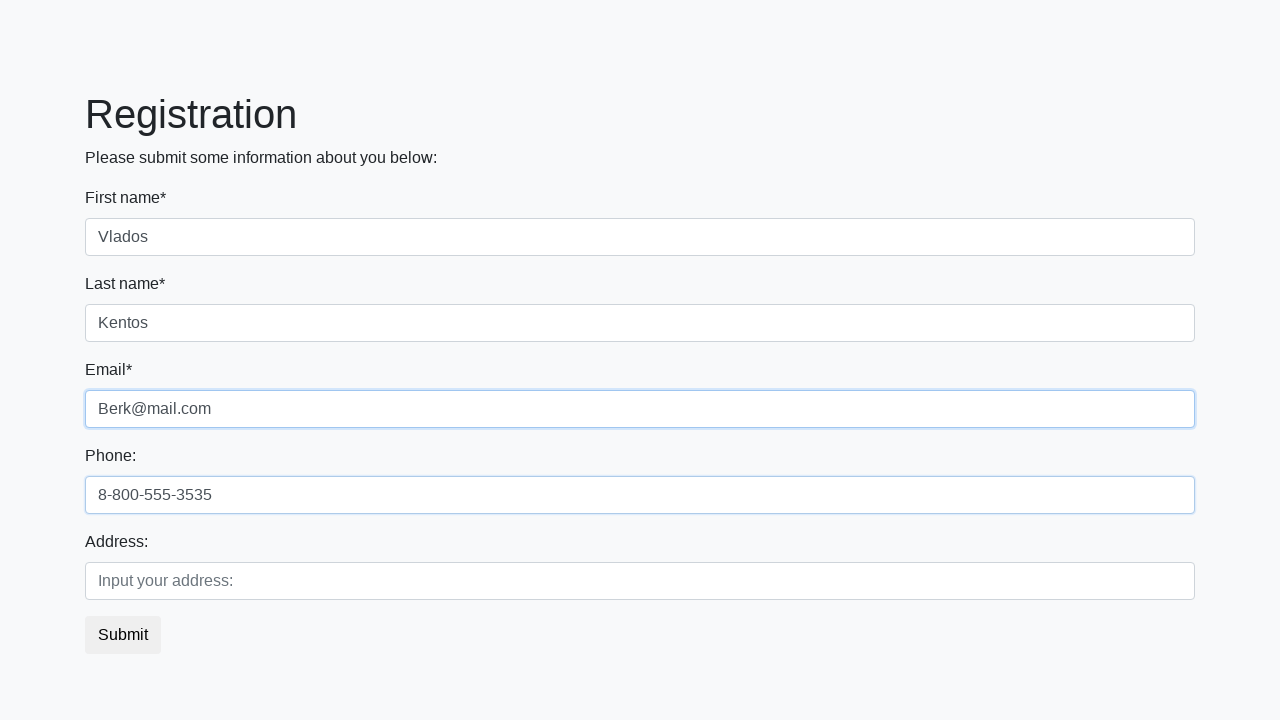

Filled address field with 'Yakutia zhi est' on div.second_block input.form-control.second
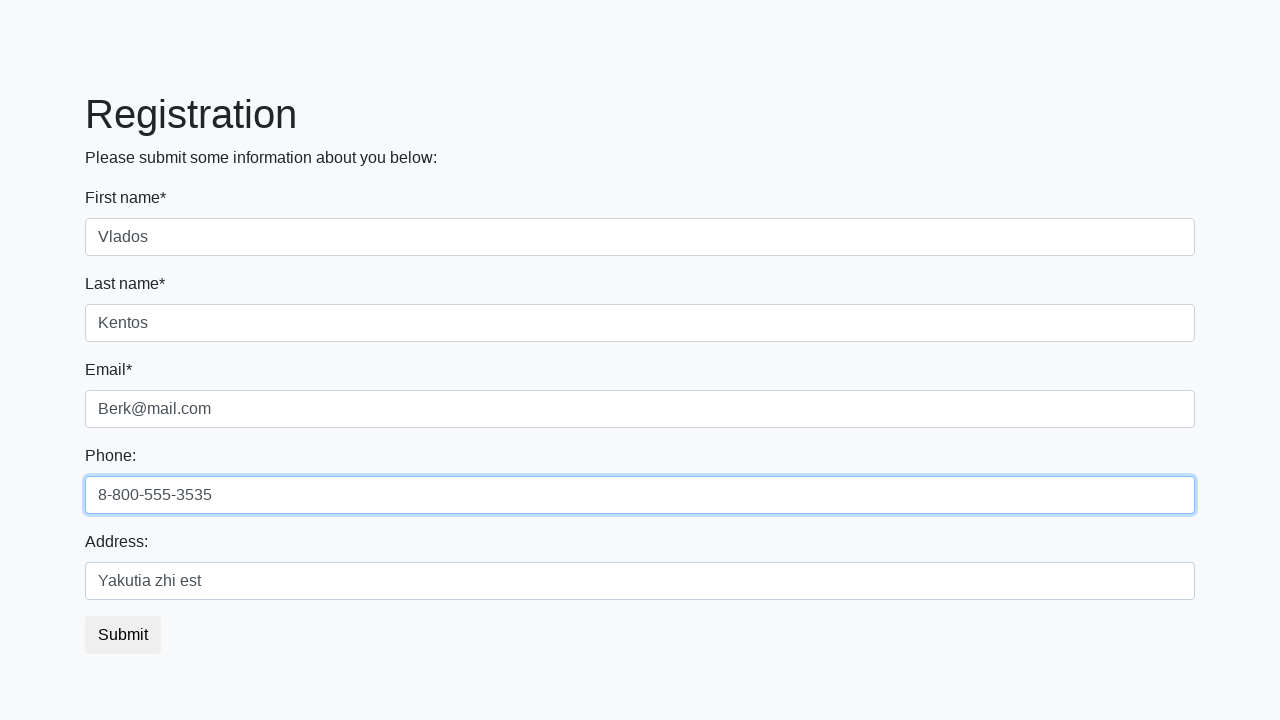

Clicked submit button to register at (123, 635) on button.btn
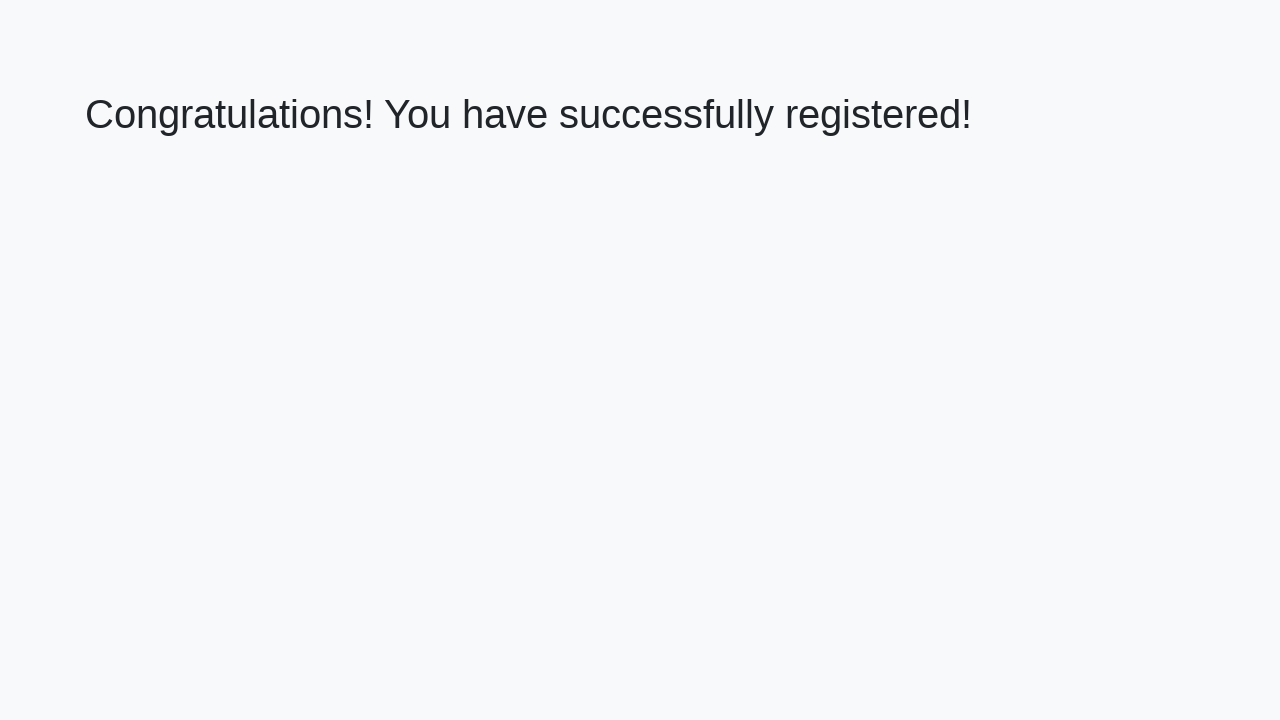

Success message heading loaded
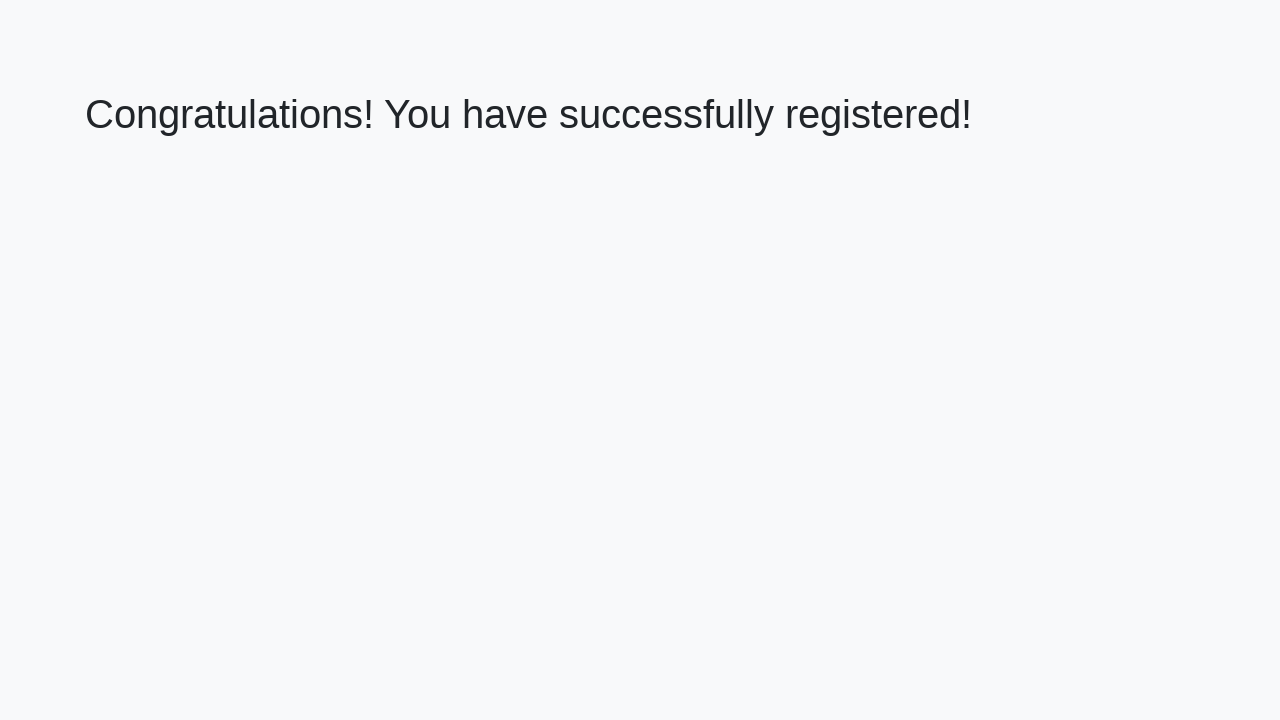

Retrieved success message: 'Congratulations! You have successfully registered!'
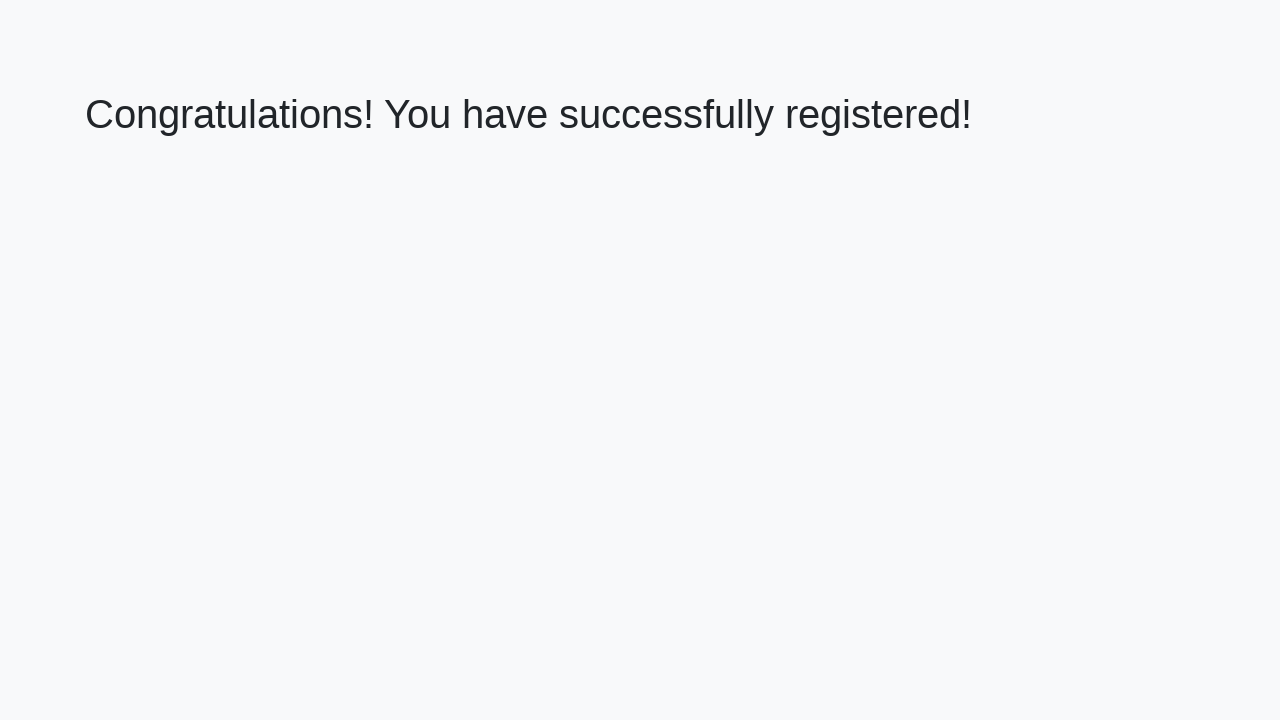

Verified successful registration message is correct
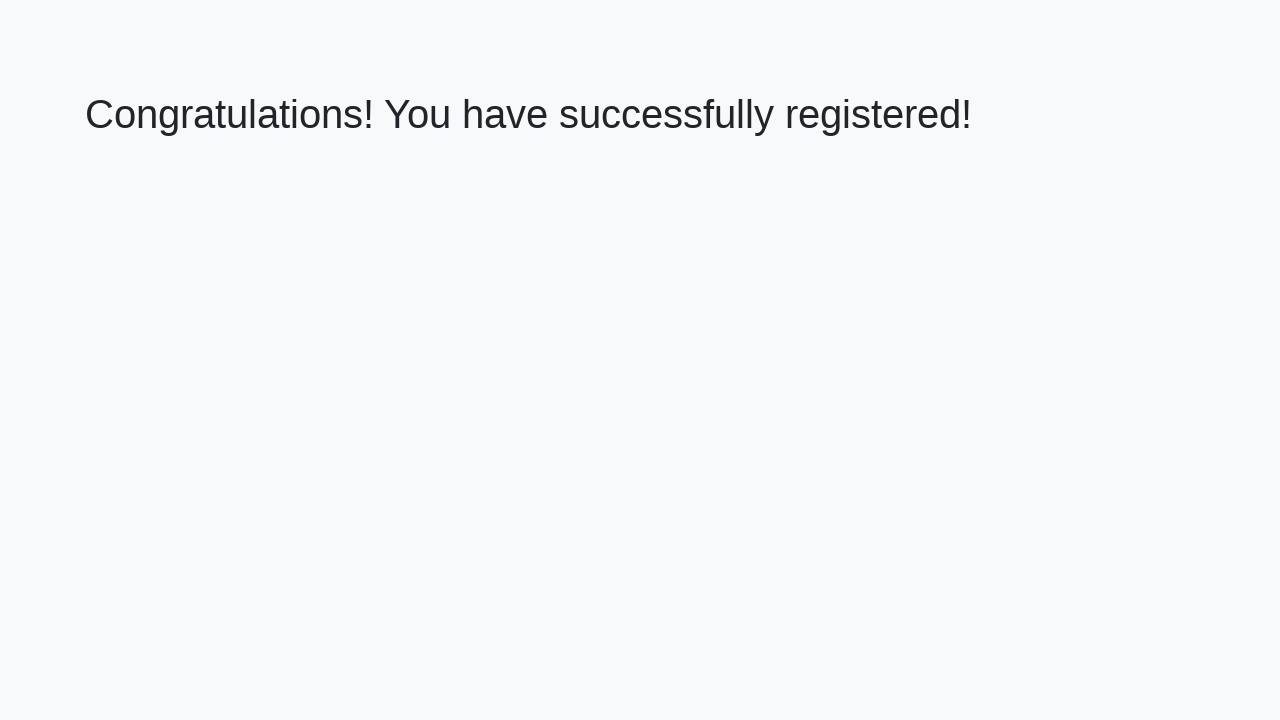

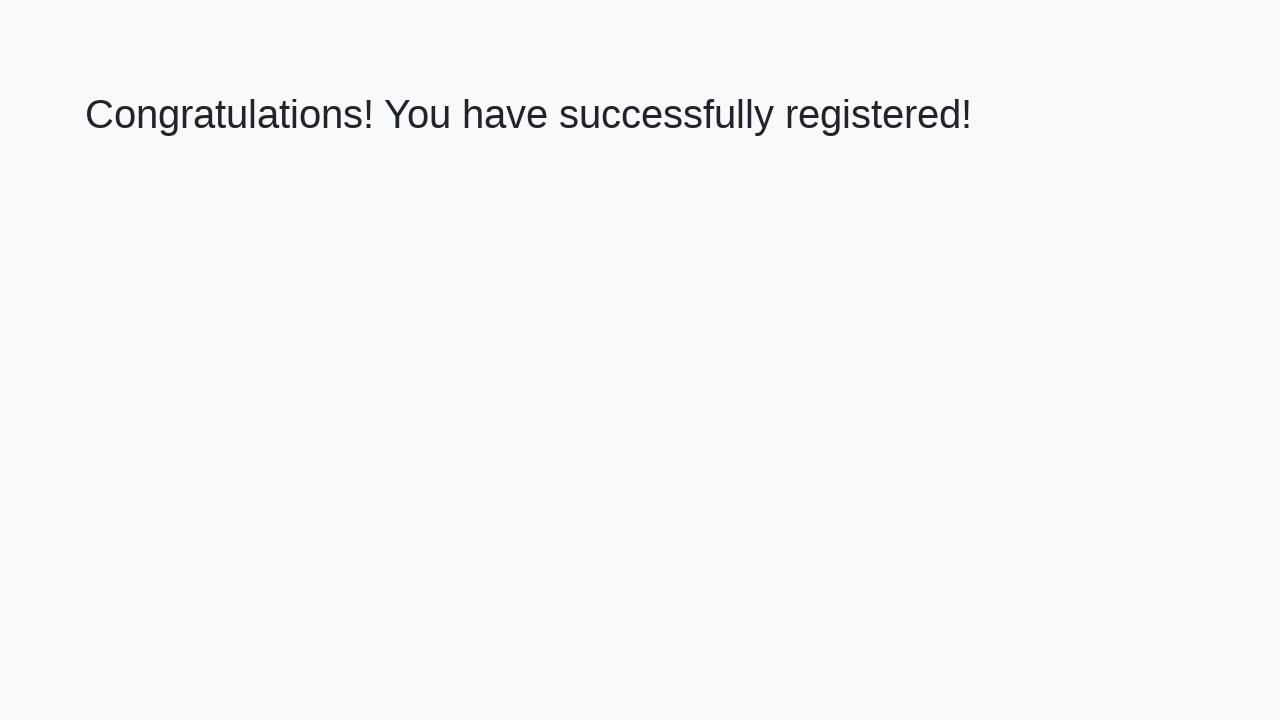